Tests dropdown selection functionality by selecting options using different methods (by index, by value, and by visible text)

Starting URL: http://omayo.blogspot.com/

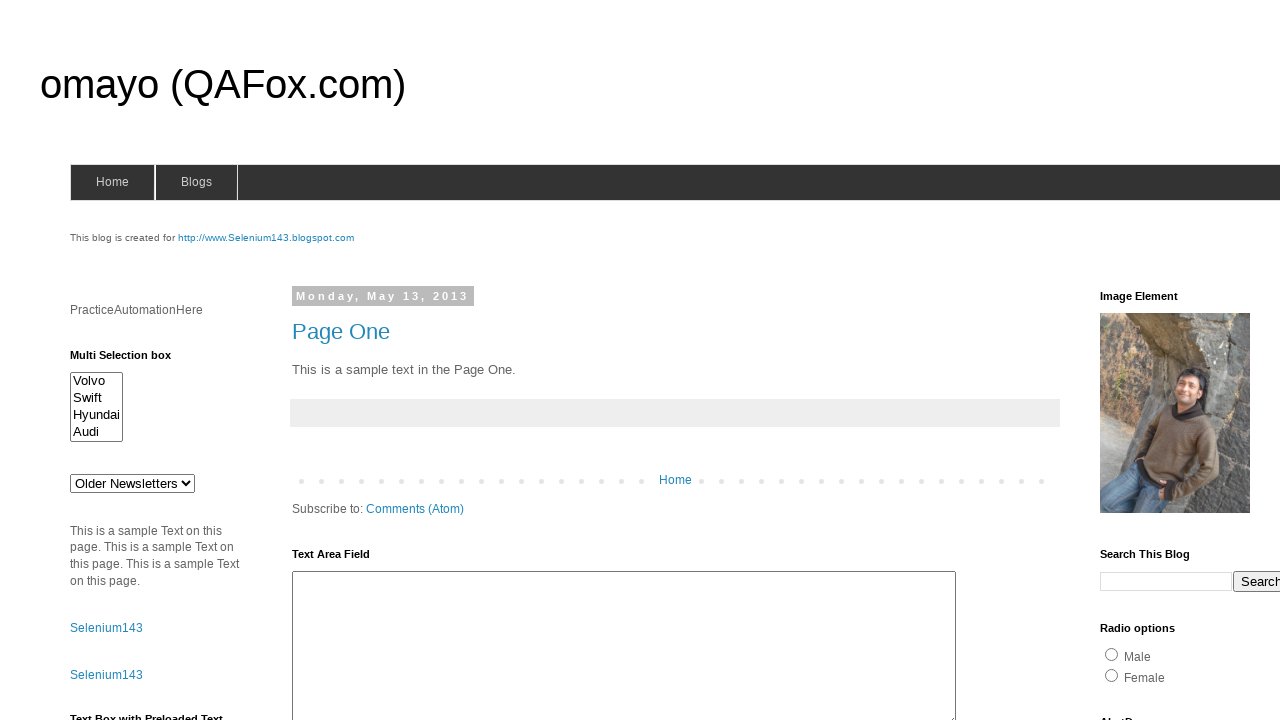

Located dropdown element with id 'drop1'
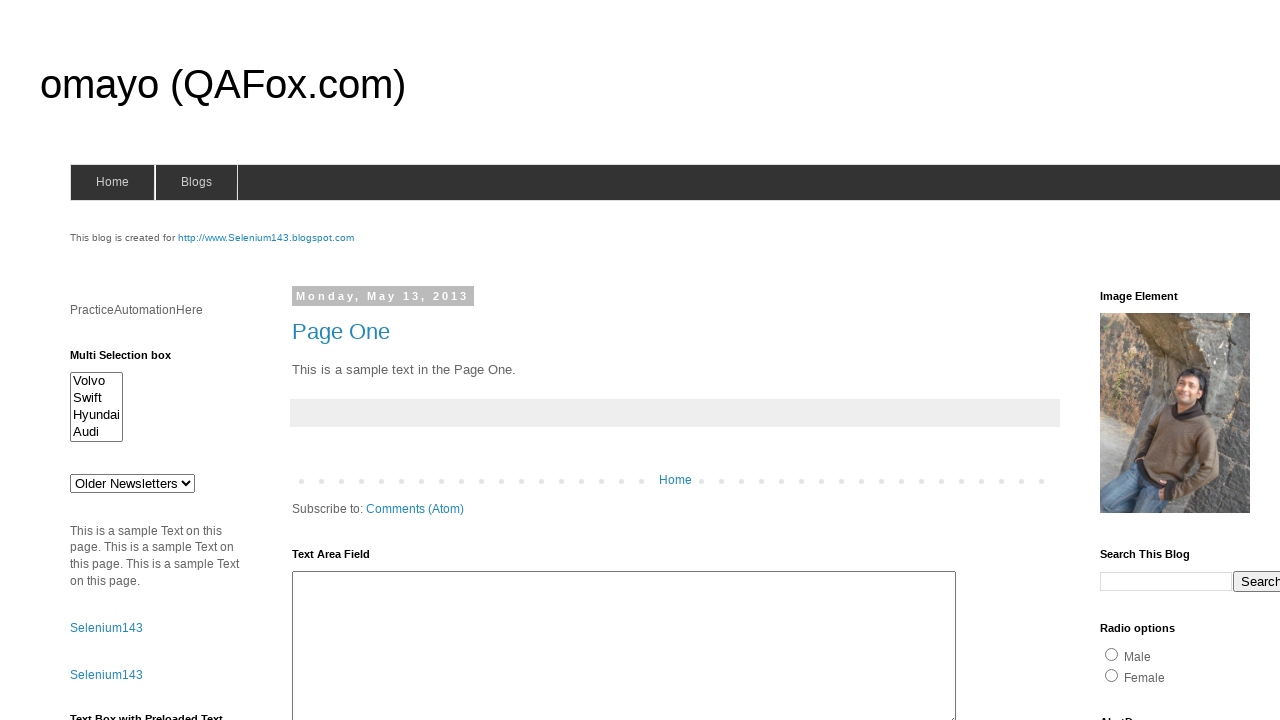

Selected dropdown option by index 1 (second option) on #drop1
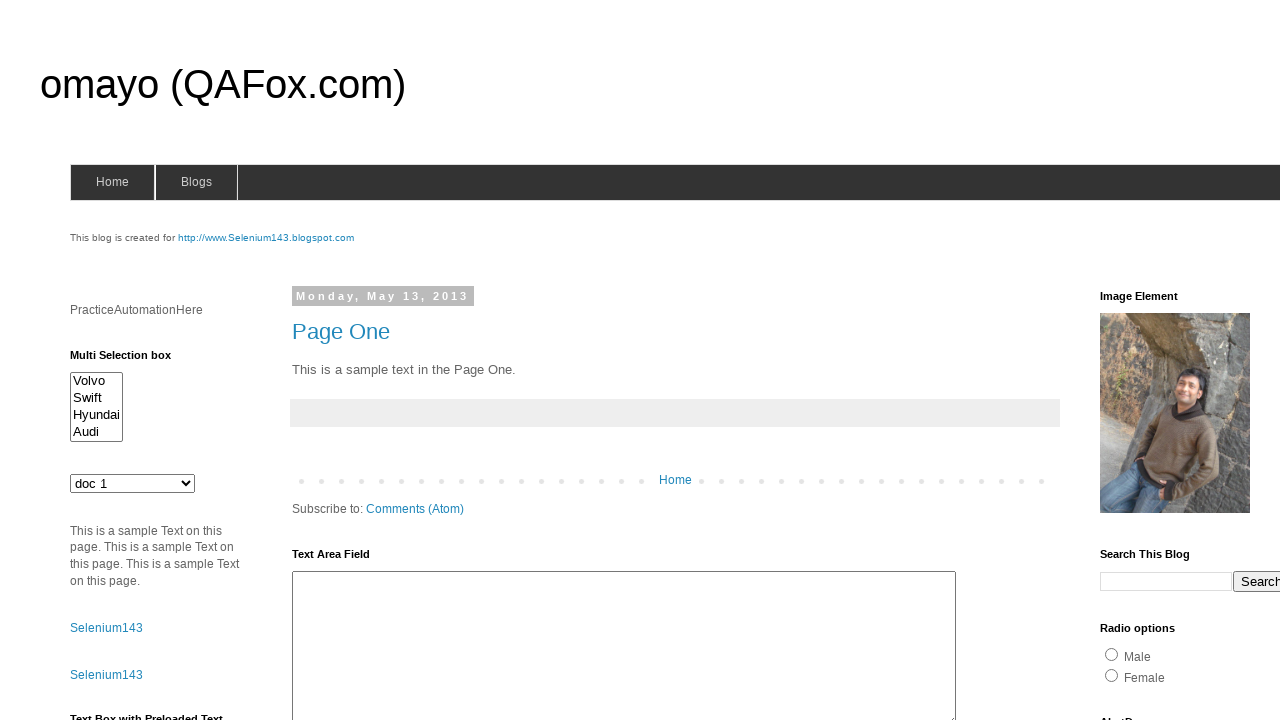

Waited 1000ms between selections
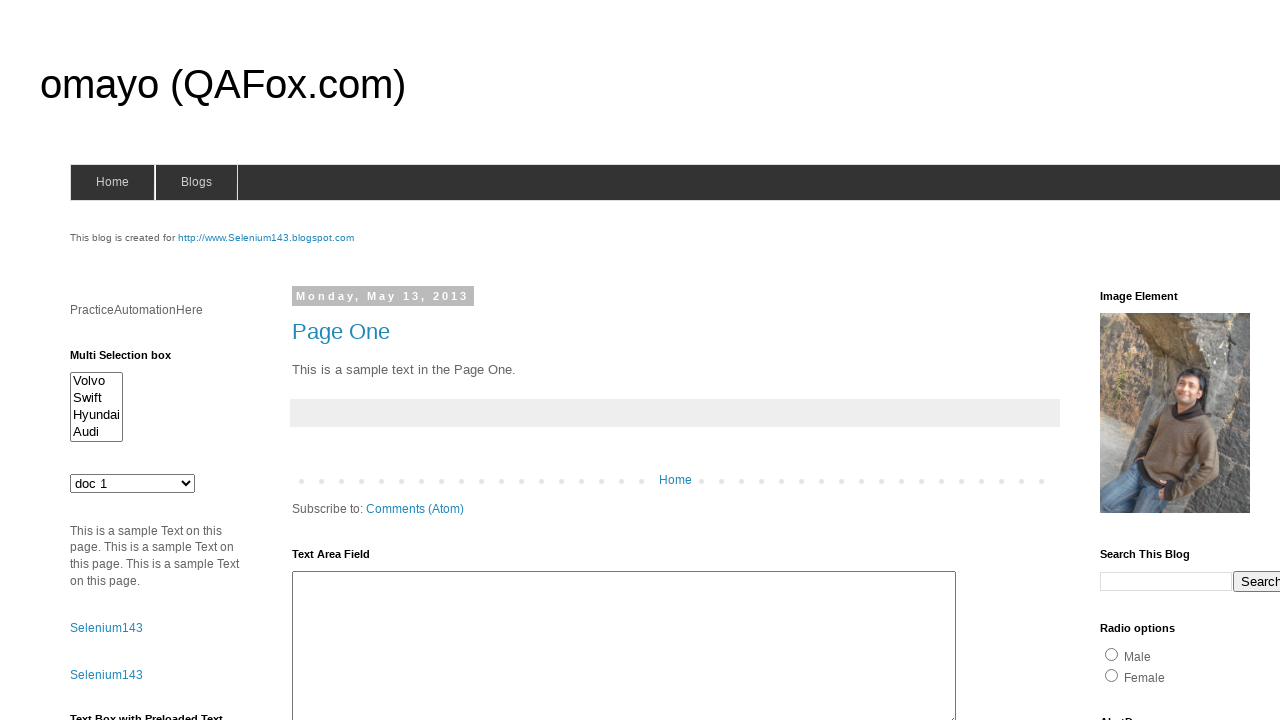

Selected dropdown option by value 'ghi' on #drop1
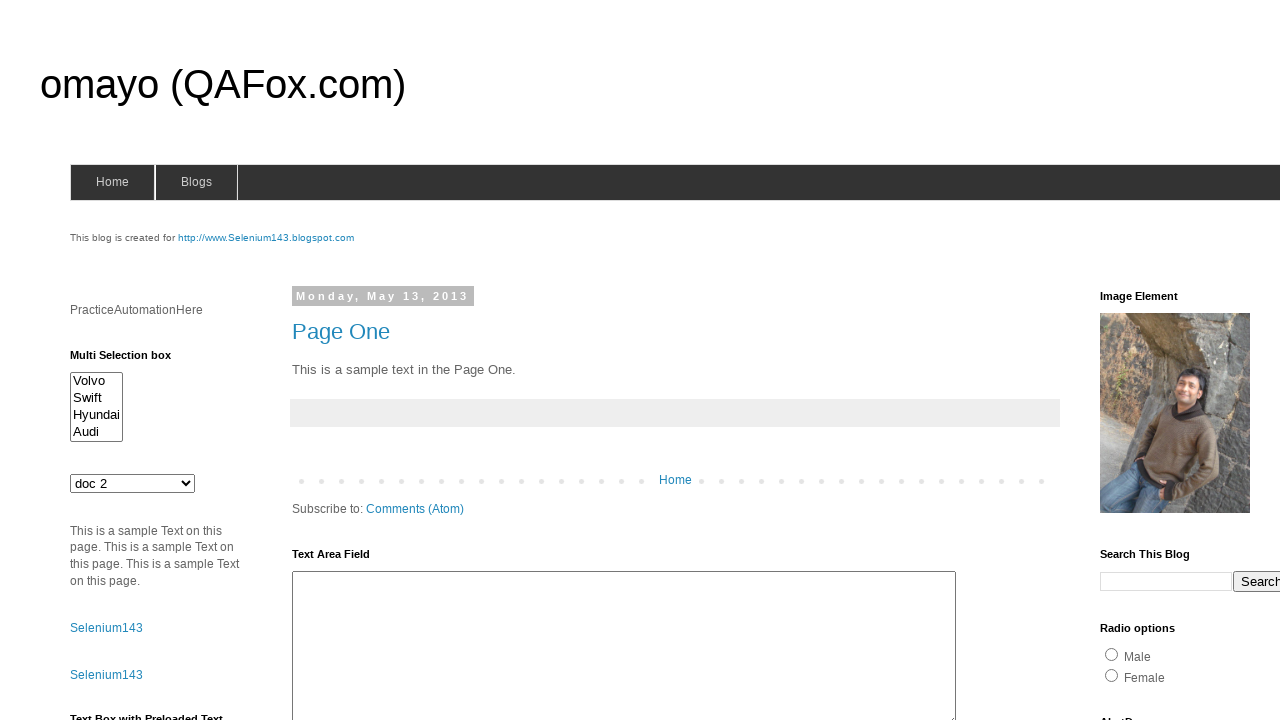

Waited 1000ms between selections
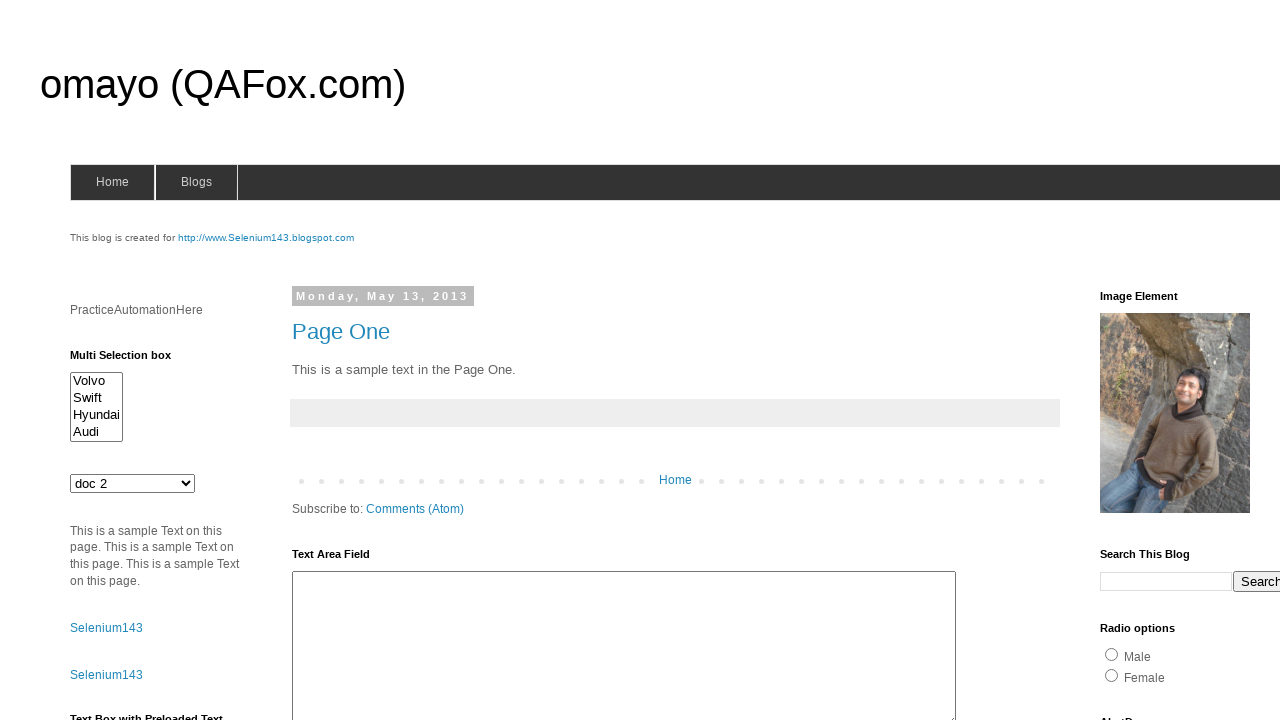

Selected dropdown option by visible text 'doc 3' on #drop1
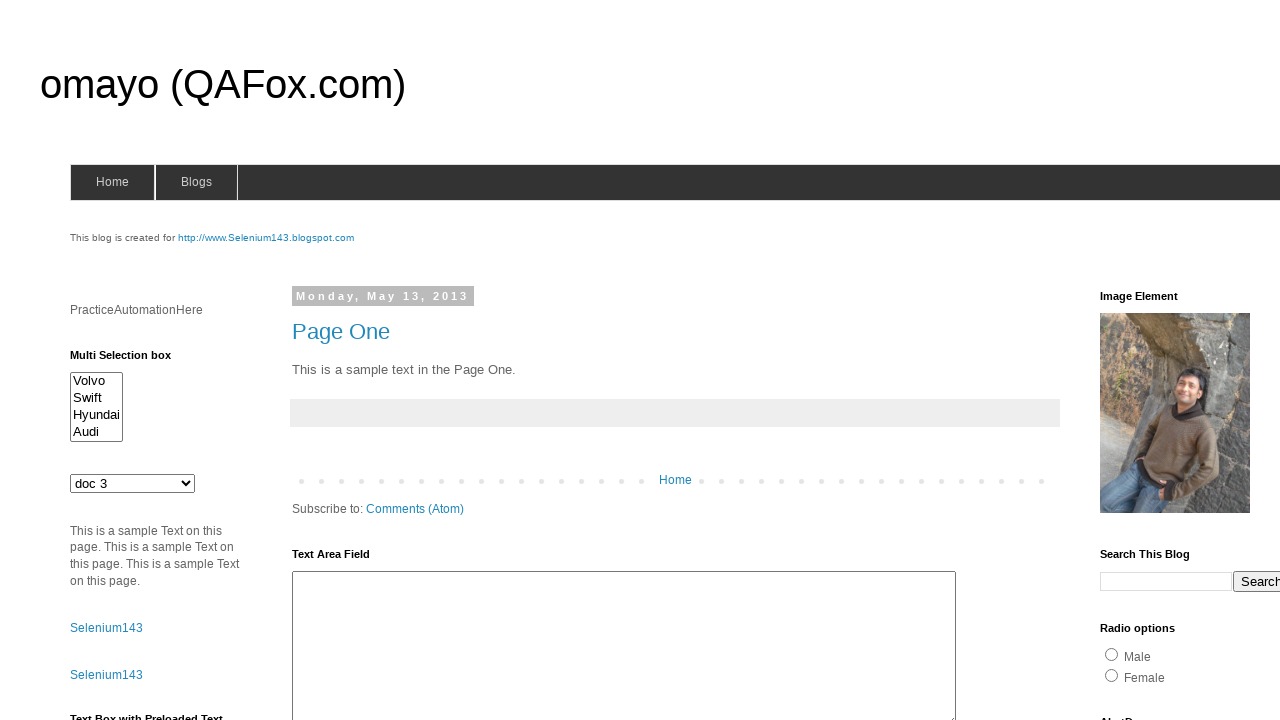

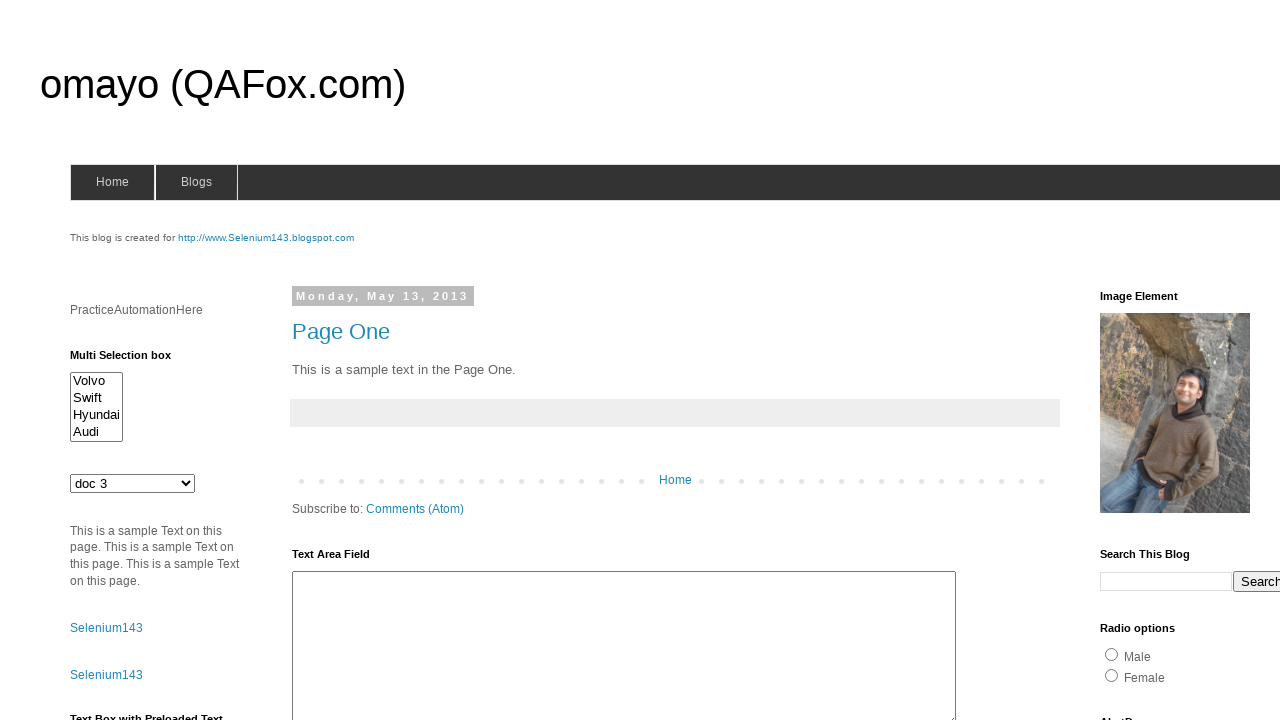